Tests that clicking Clear completed removes all completed items.

Starting URL: https://demo.playwright.dev/todomvc

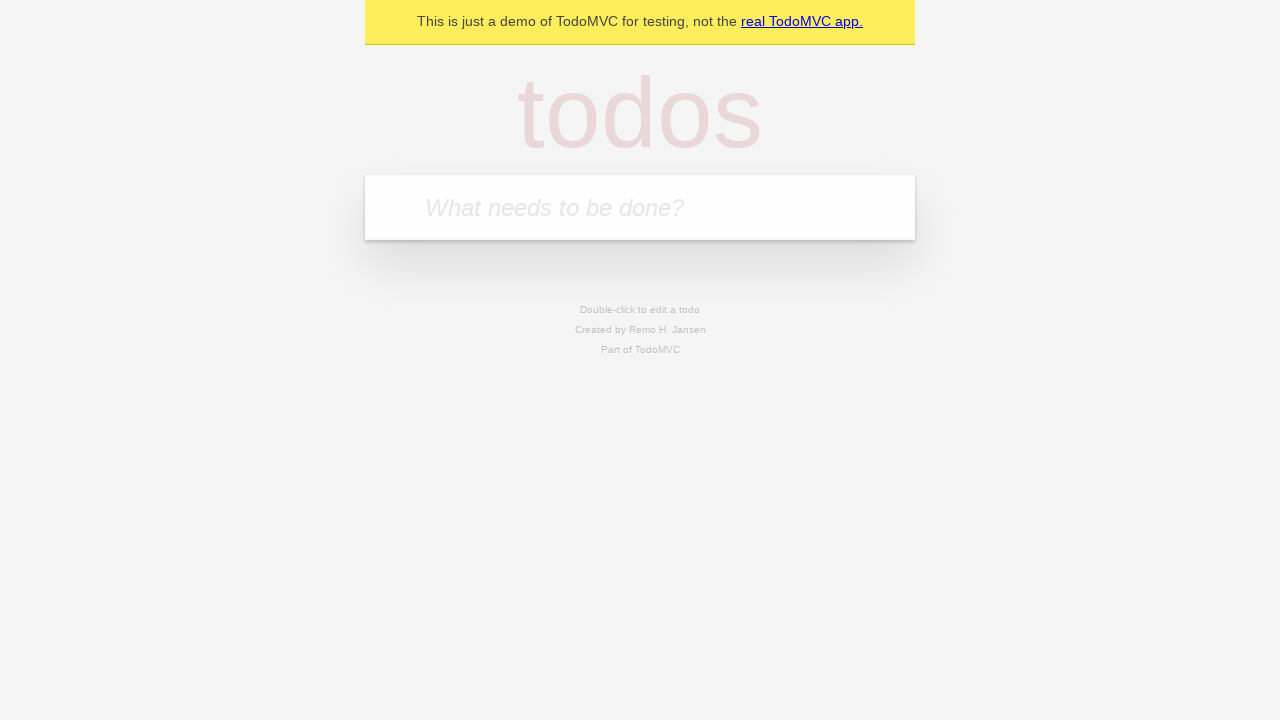

Filled todo input with 'buy some cheese' on internal:attr=[placeholder="What needs to be done?"i]
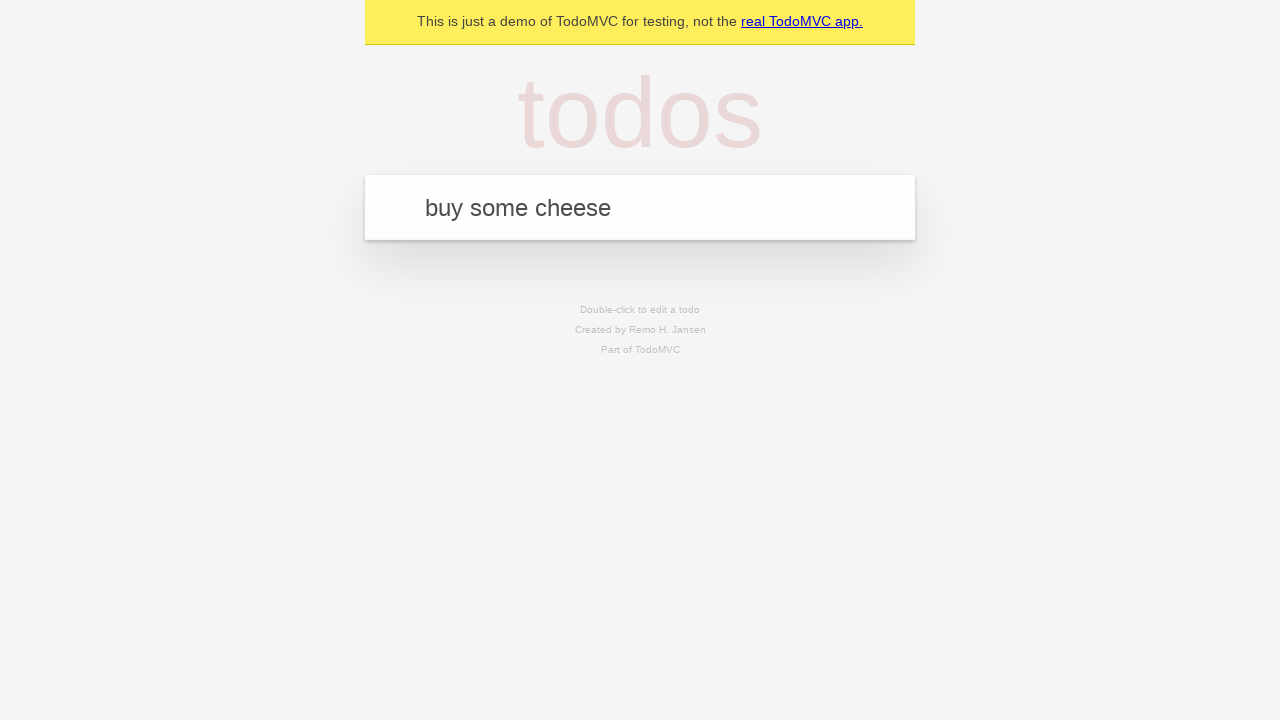

Pressed Enter to add first todo on internal:attr=[placeholder="What needs to be done?"i]
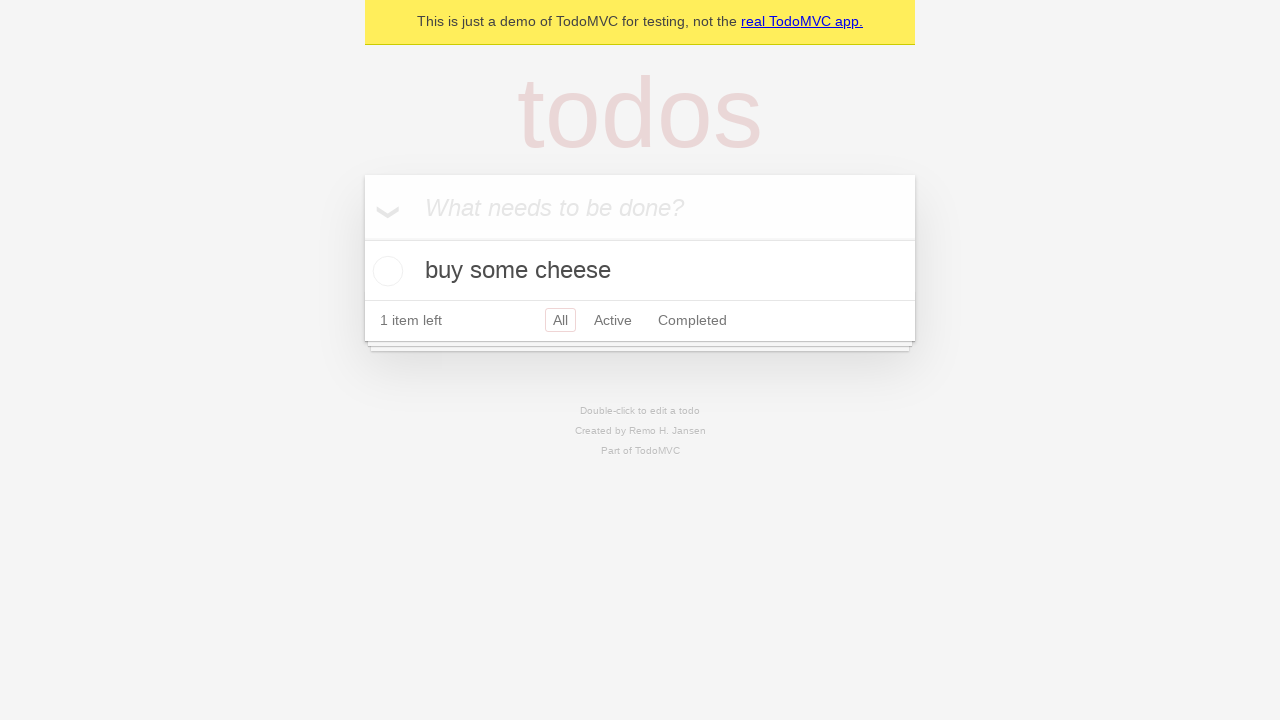

Filled todo input with 'feed the cat' on internal:attr=[placeholder="What needs to be done?"i]
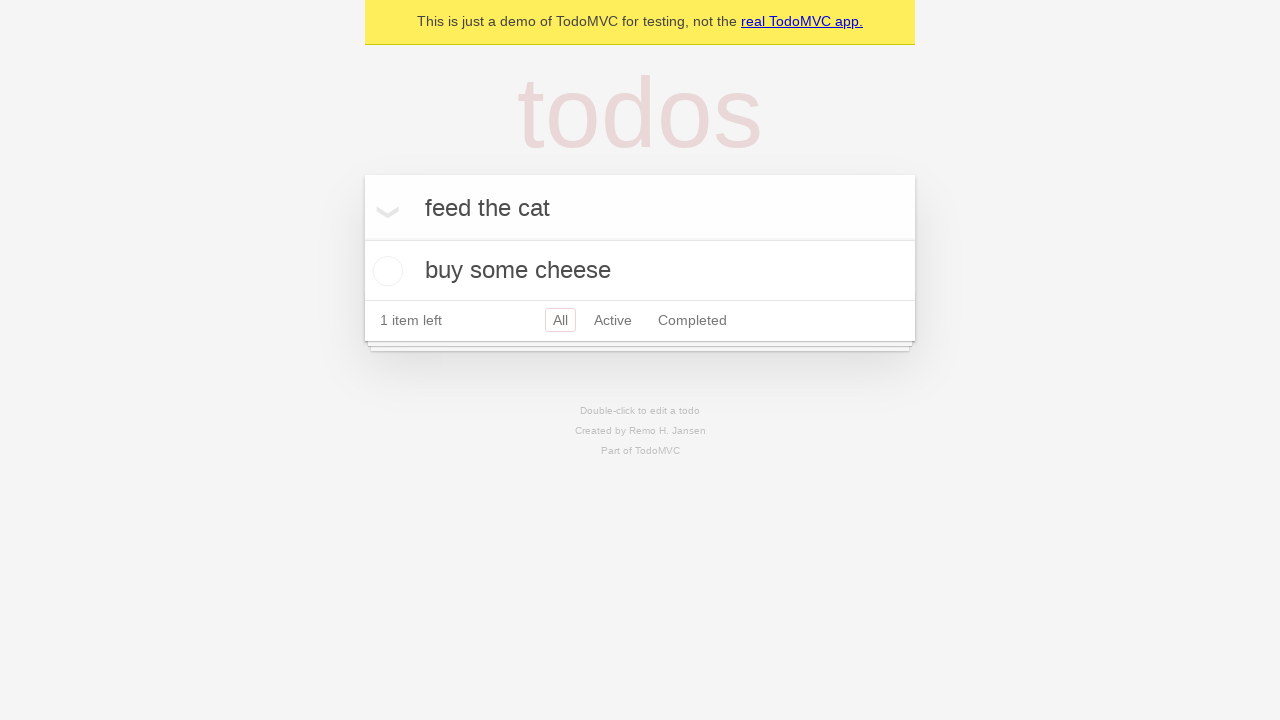

Pressed Enter to add second todo on internal:attr=[placeholder="What needs to be done?"i]
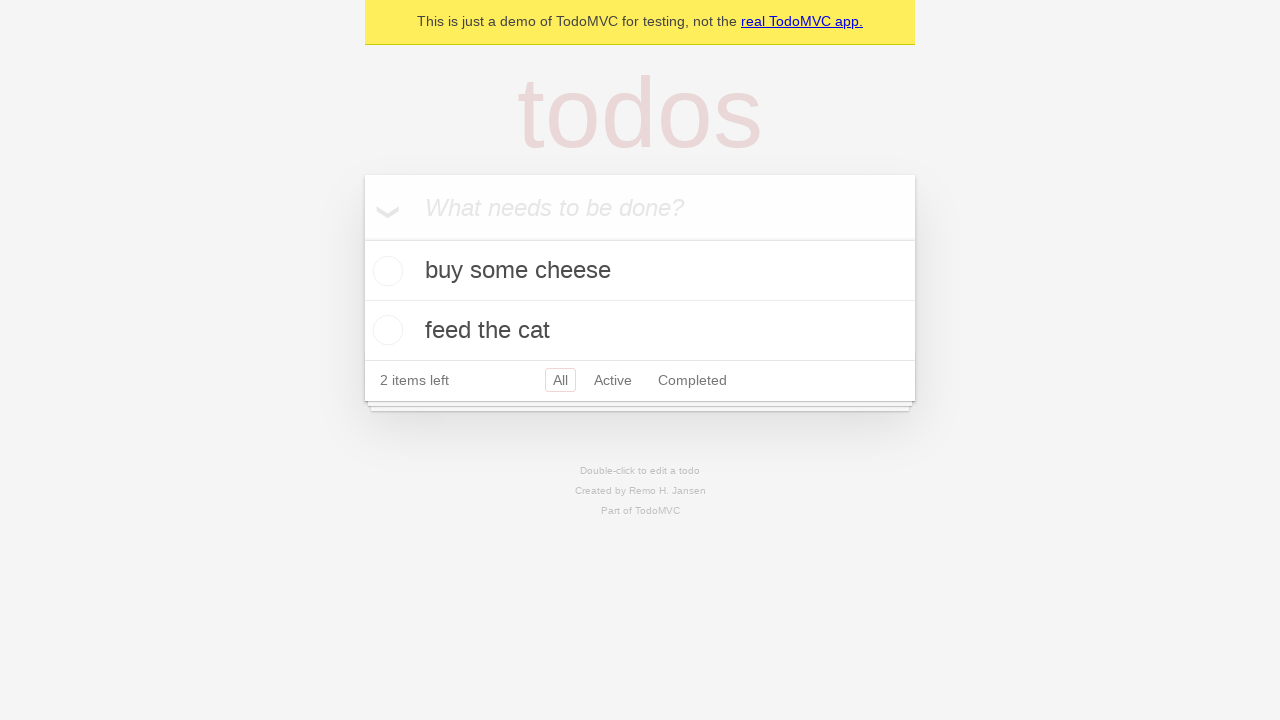

Filled todo input with 'book a doctors appointment' on internal:attr=[placeholder="What needs to be done?"i]
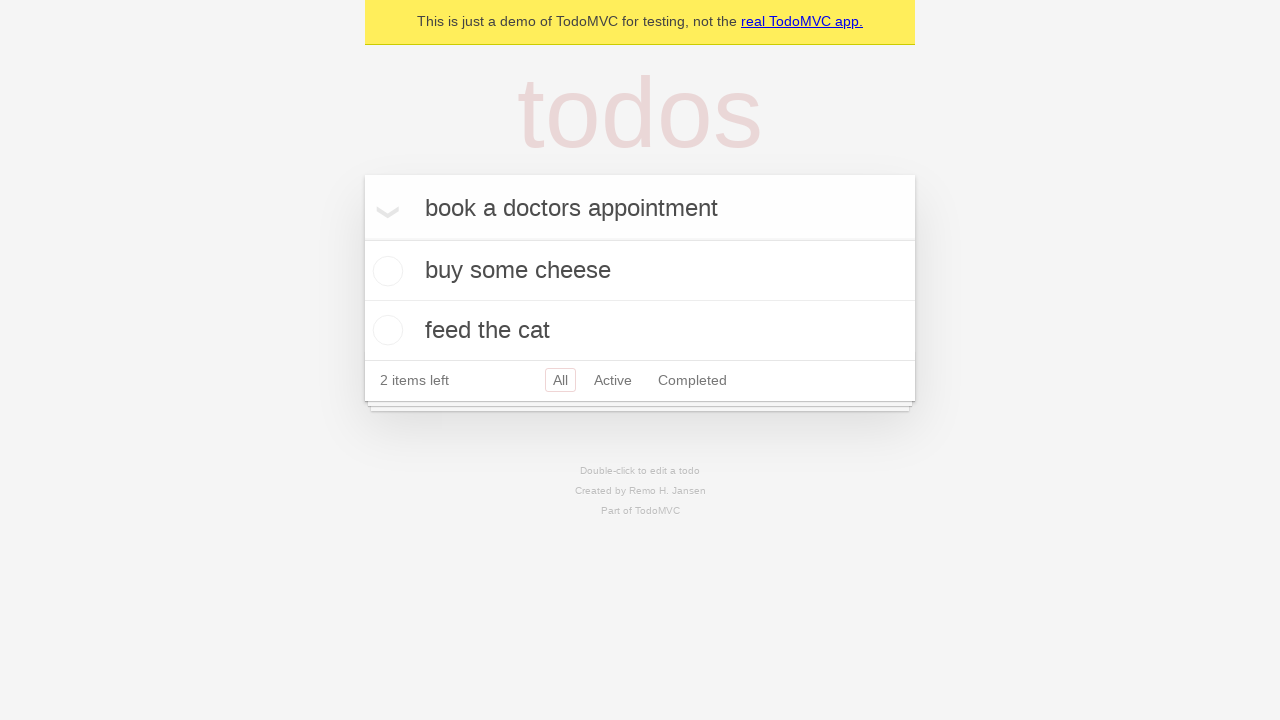

Pressed Enter to add third todo on internal:attr=[placeholder="What needs to be done?"i]
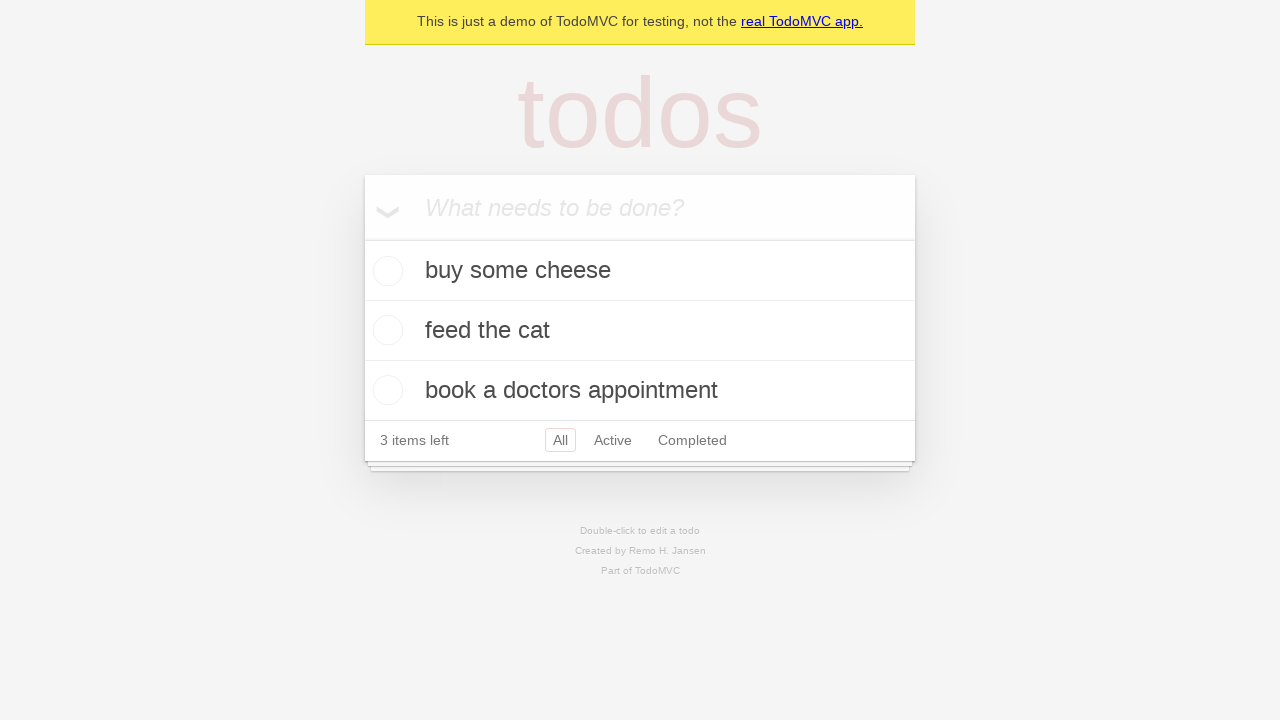

Checked second todo item 'feed the cat' at (385, 330) on internal:testid=[data-testid="todo-item"s] >> nth=1 >> internal:role=checkbox
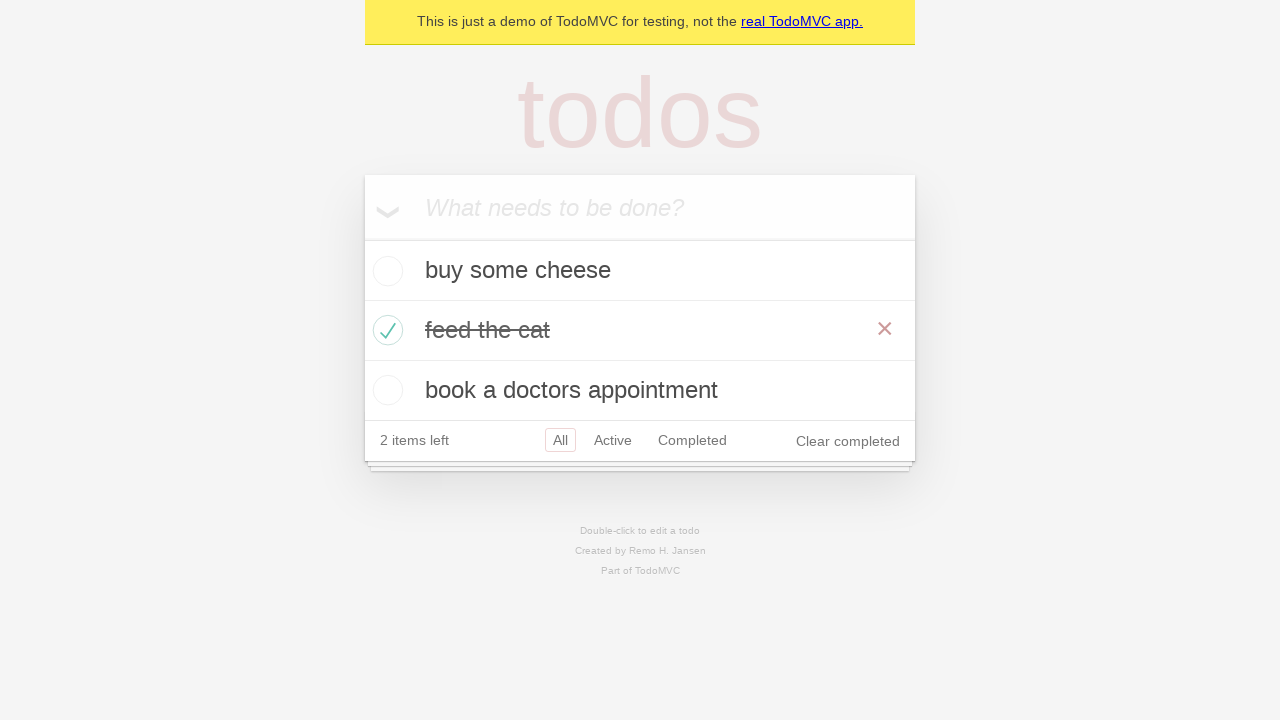

Clicked 'Clear completed' button to remove completed items at (848, 441) on internal:role=button[name="Clear completed"i]
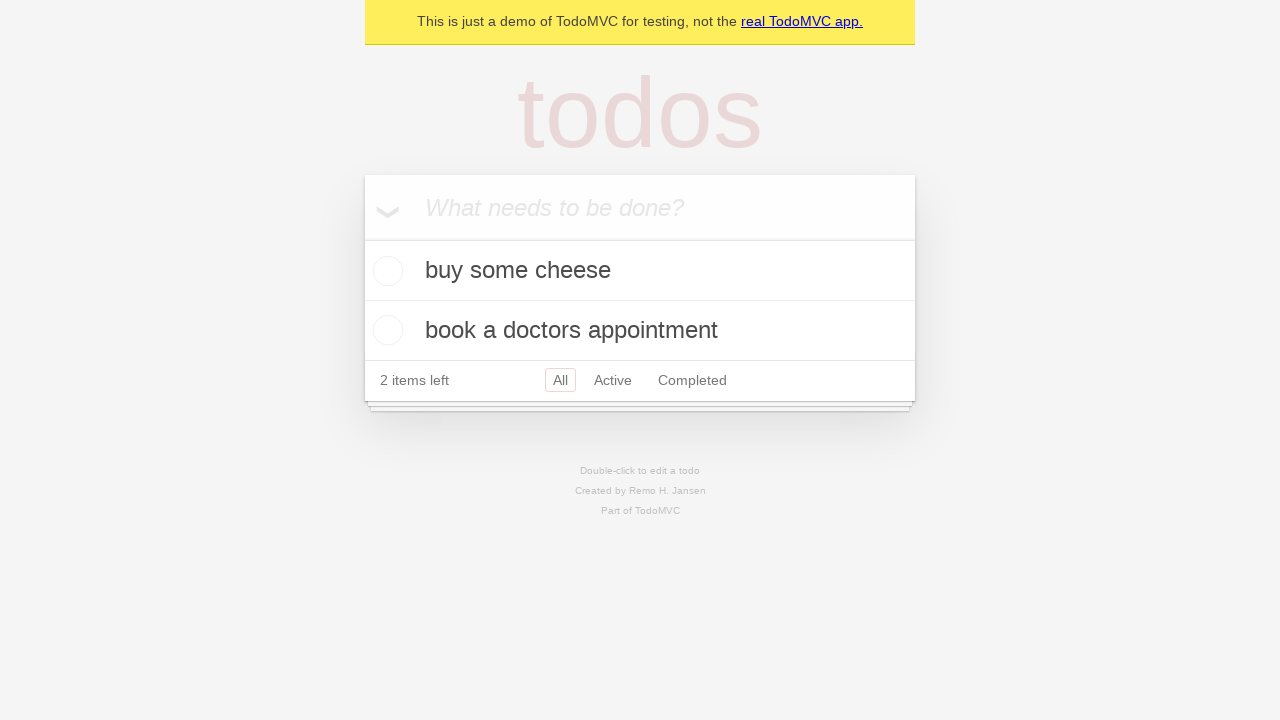

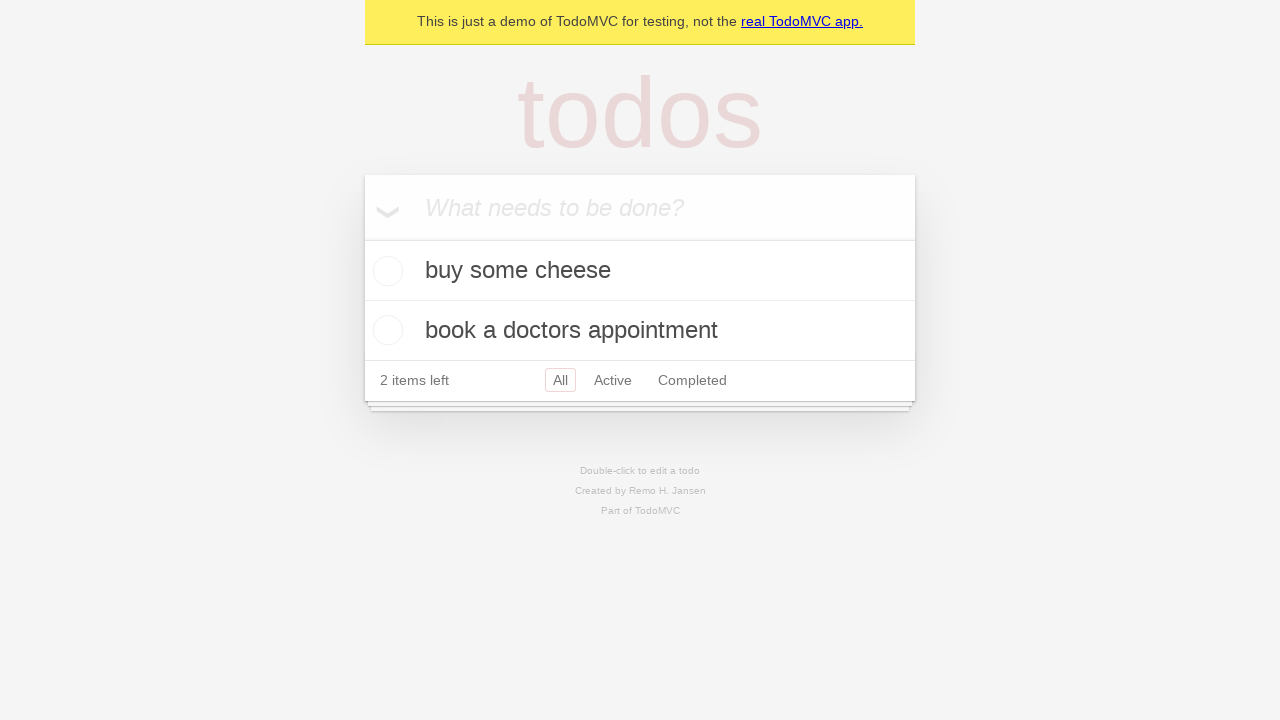